Tests successful signup with randomly generated user data and verifies the account verification message

Starting URL: https://vue-demo.daniel-avellaneda.com/signup

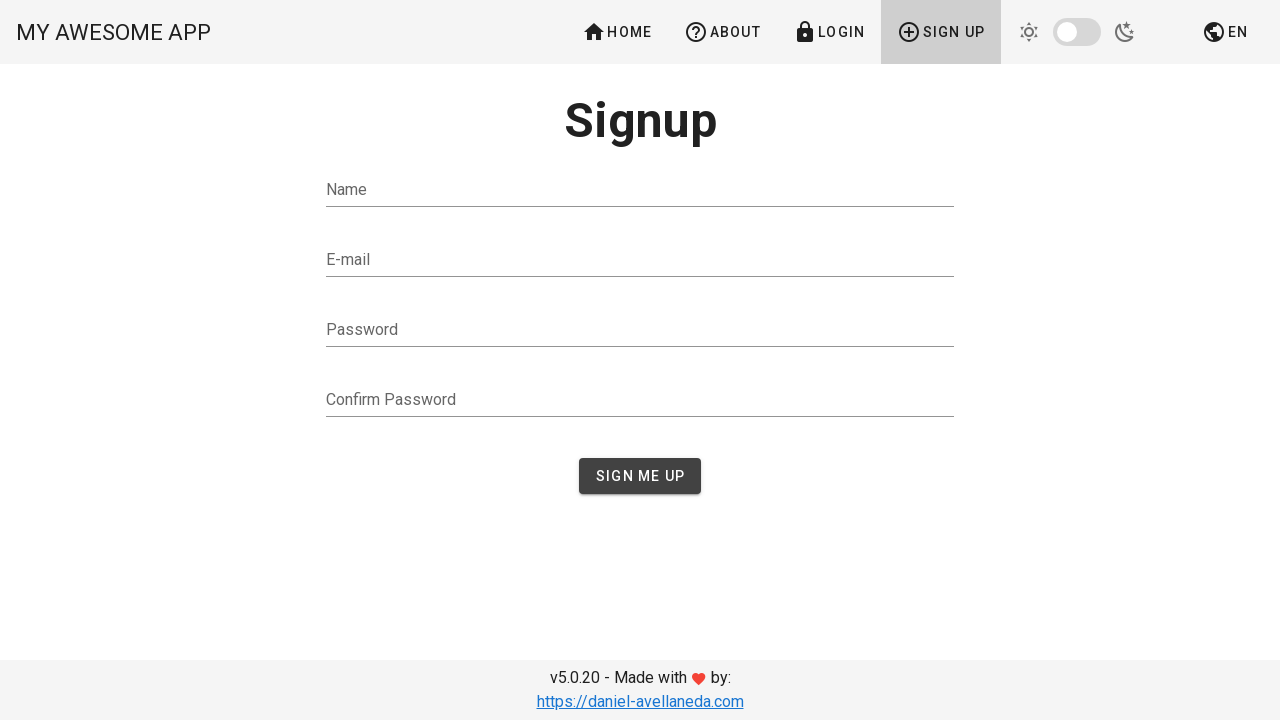

Filled name field with randomly generated name on input[type='text']
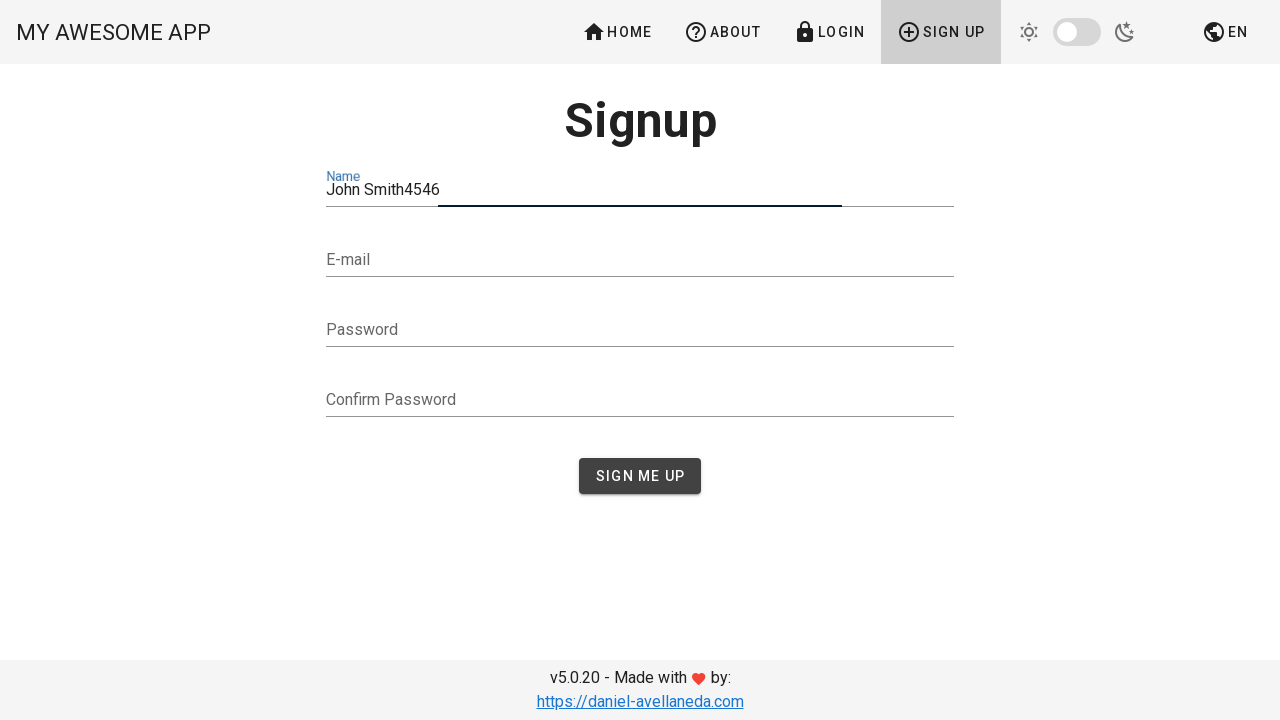

Filled email field with randomly generated email on input[type='email']
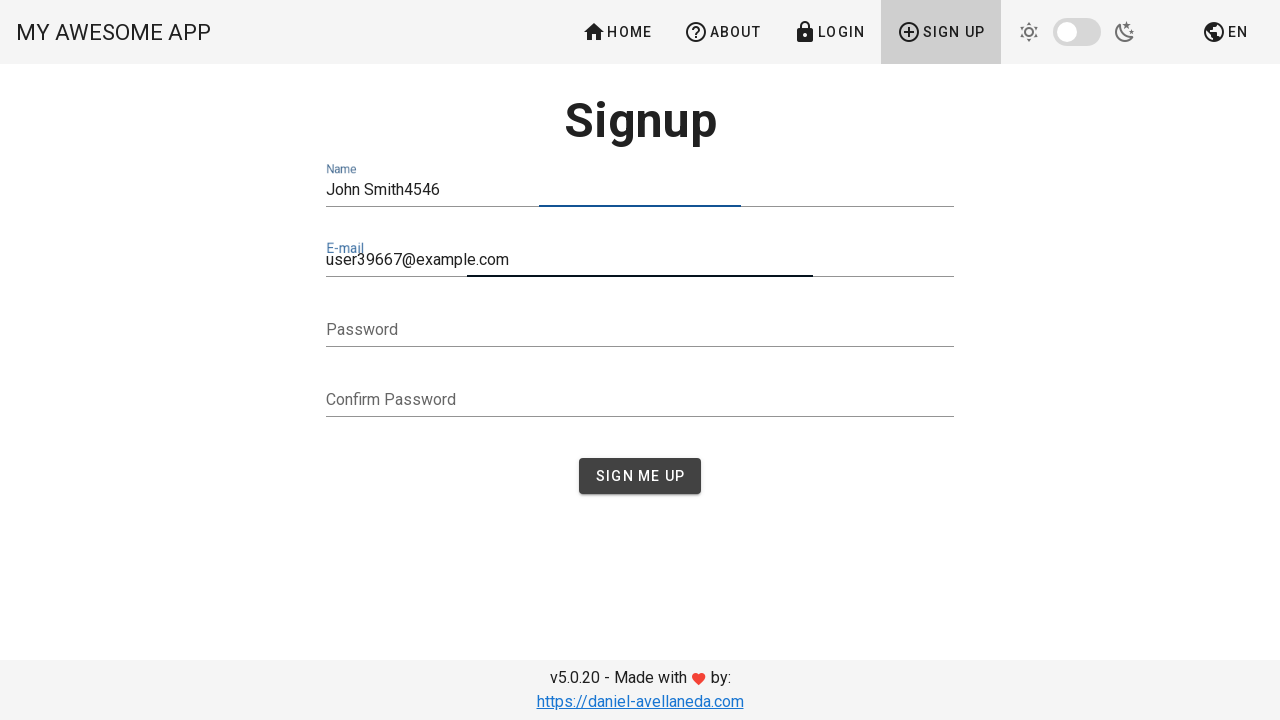

Filled password field on input[type='password']
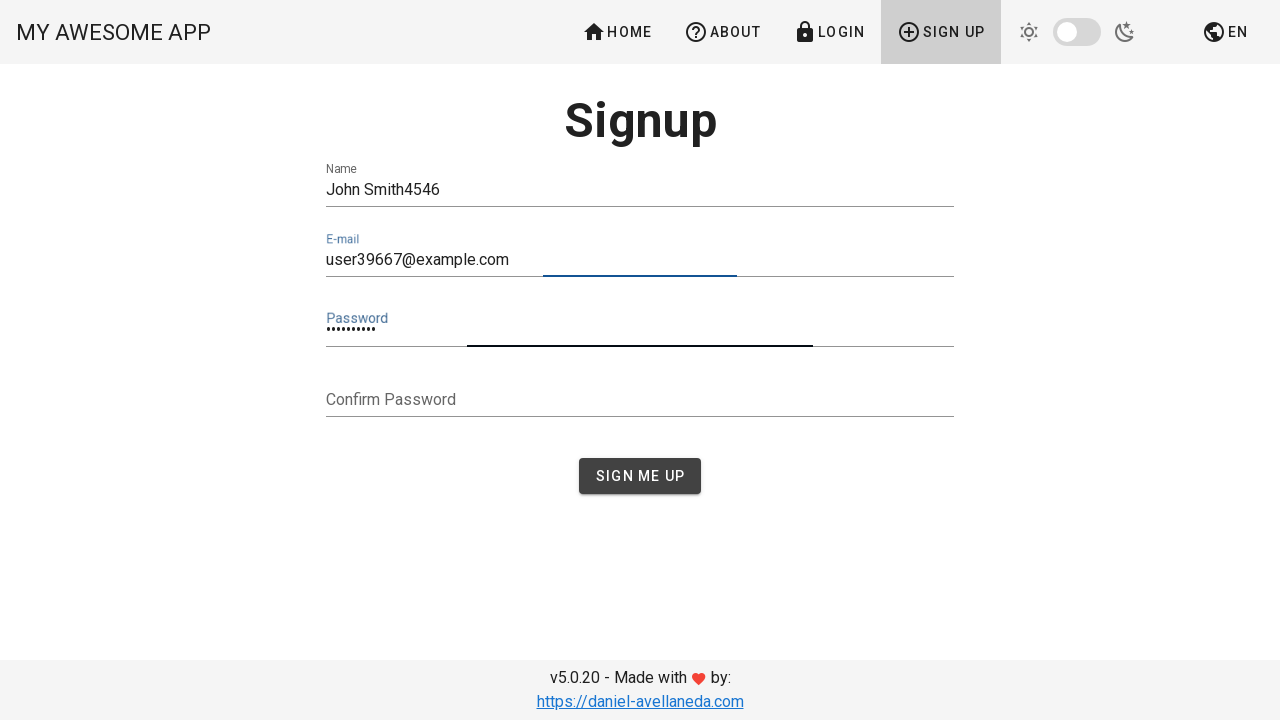

Filled confirm password field on input[type='password'] >> nth=1
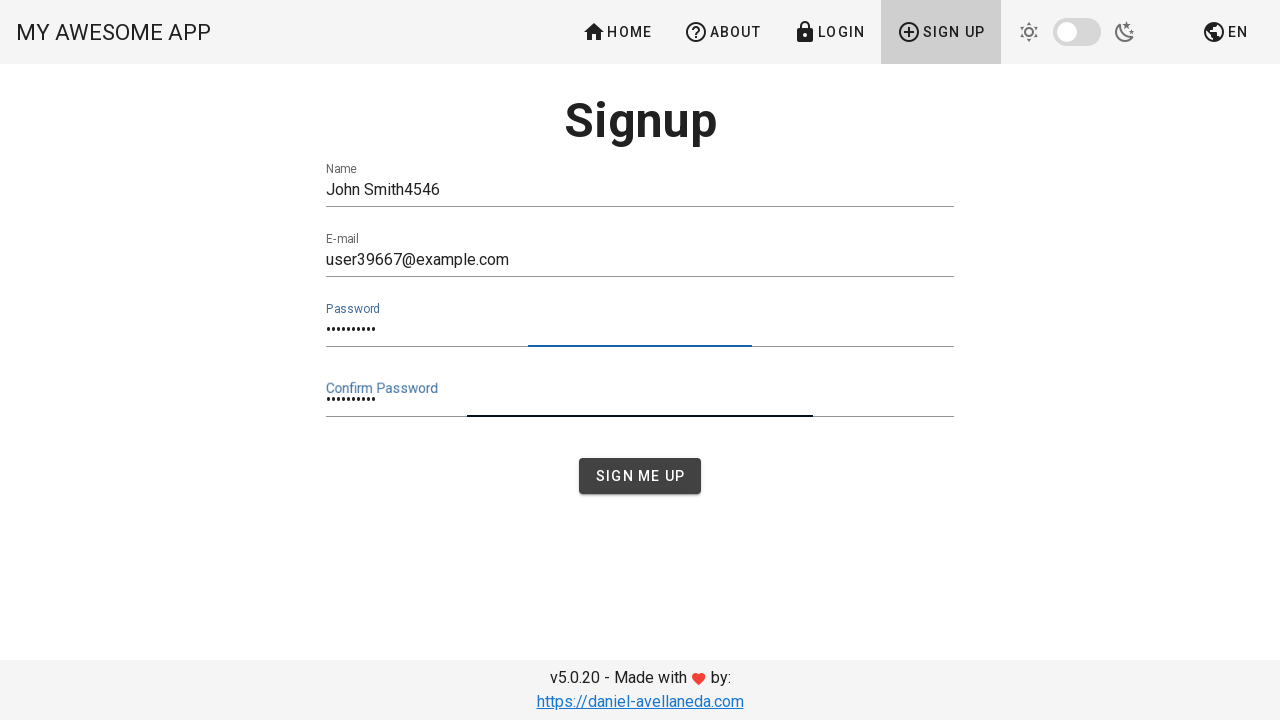

Clicked submit button to create account at (640, 476) on button[type='submit']
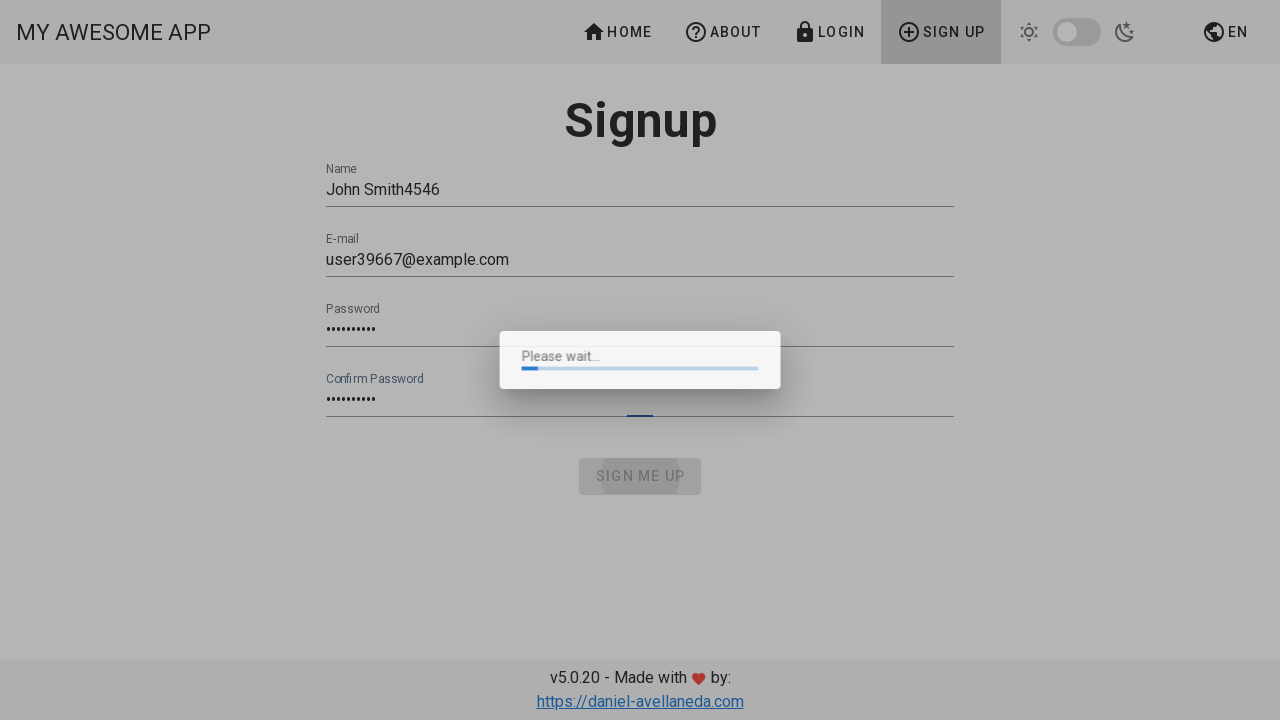

Account verification message appeared
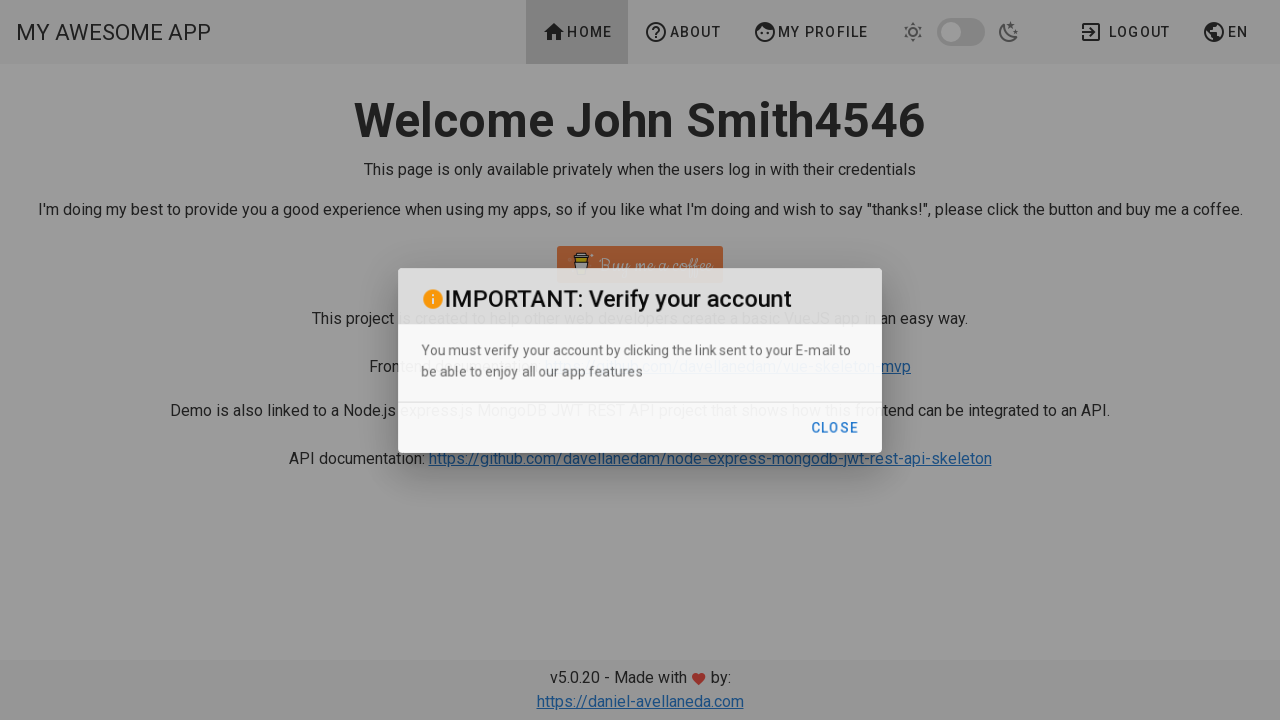

Verified that account verification message is visible
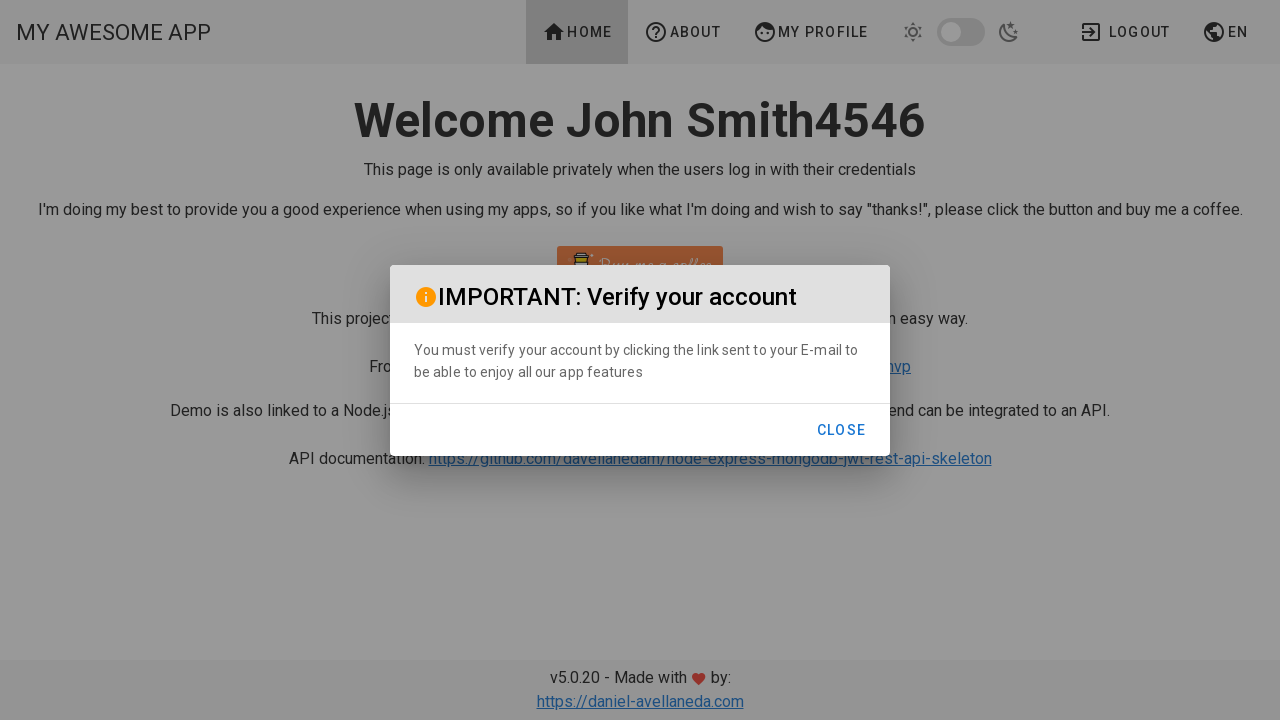

Closed the verification message at (841, 430) on button:has-text('Close')
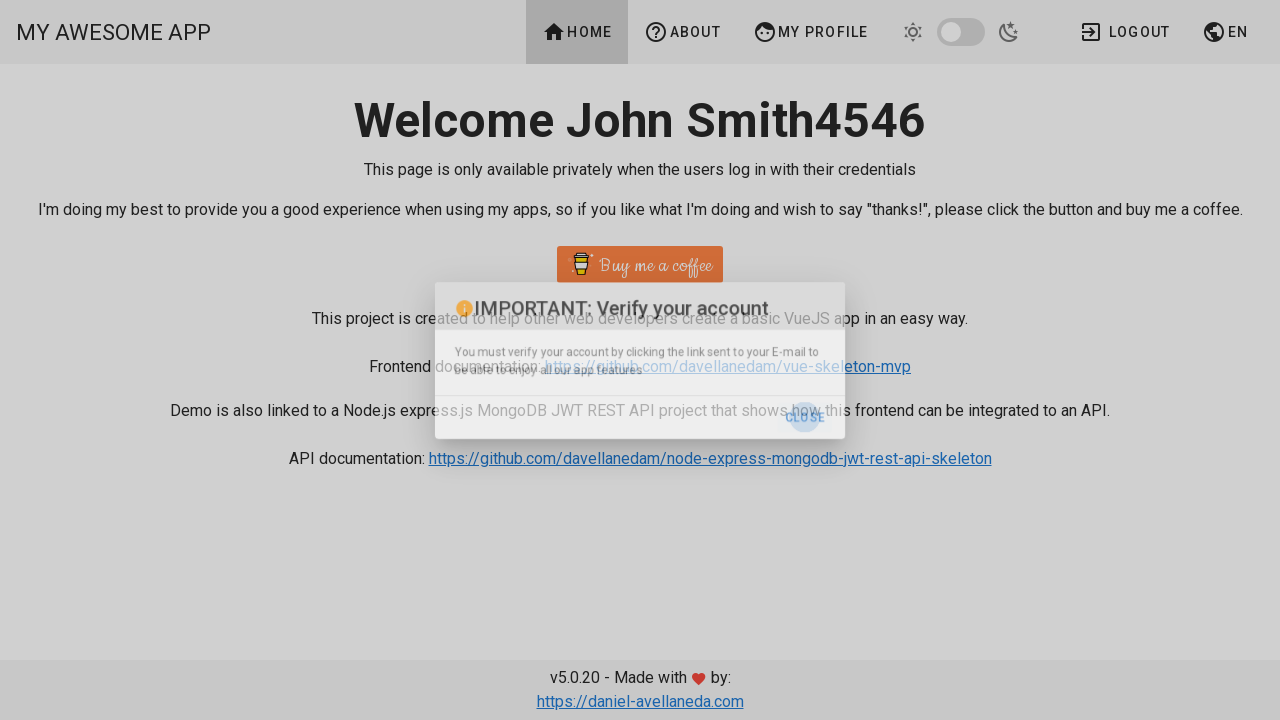

Clicked logout button at (1128, 32) on button:has-text('Logout')
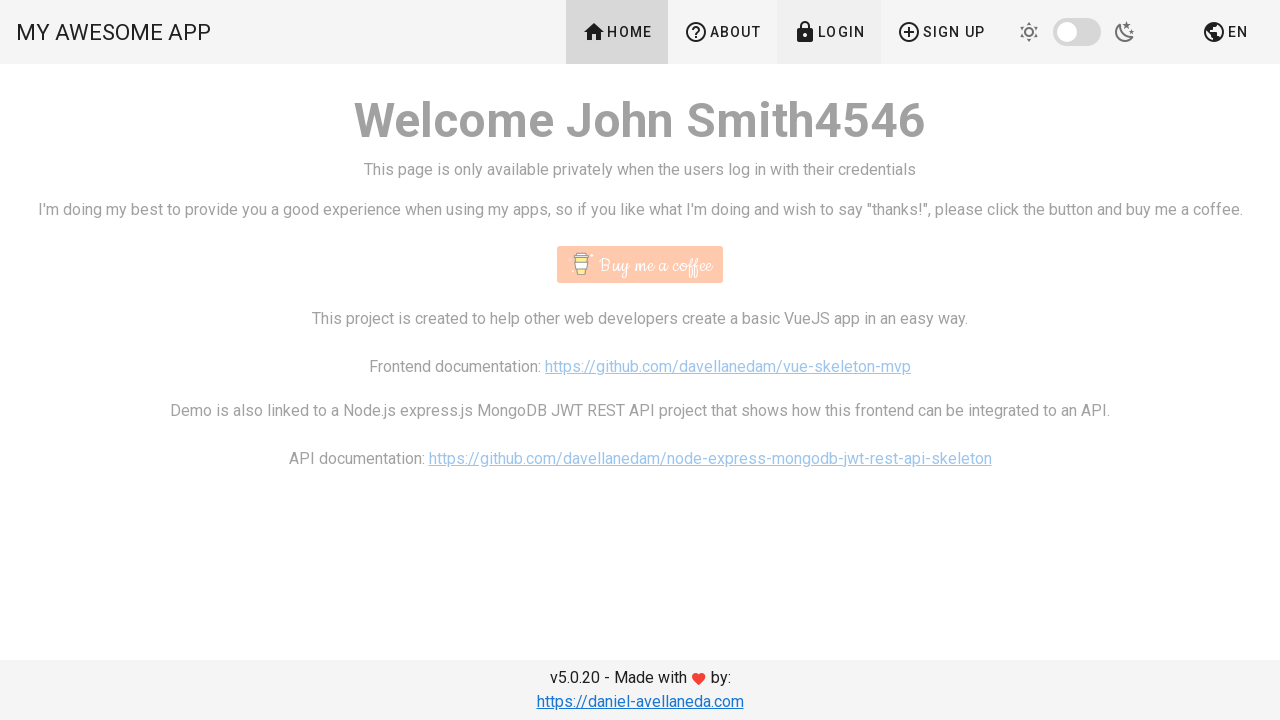

Navigated back to signup page at (941, 32) on a:has-text('Sign Up')
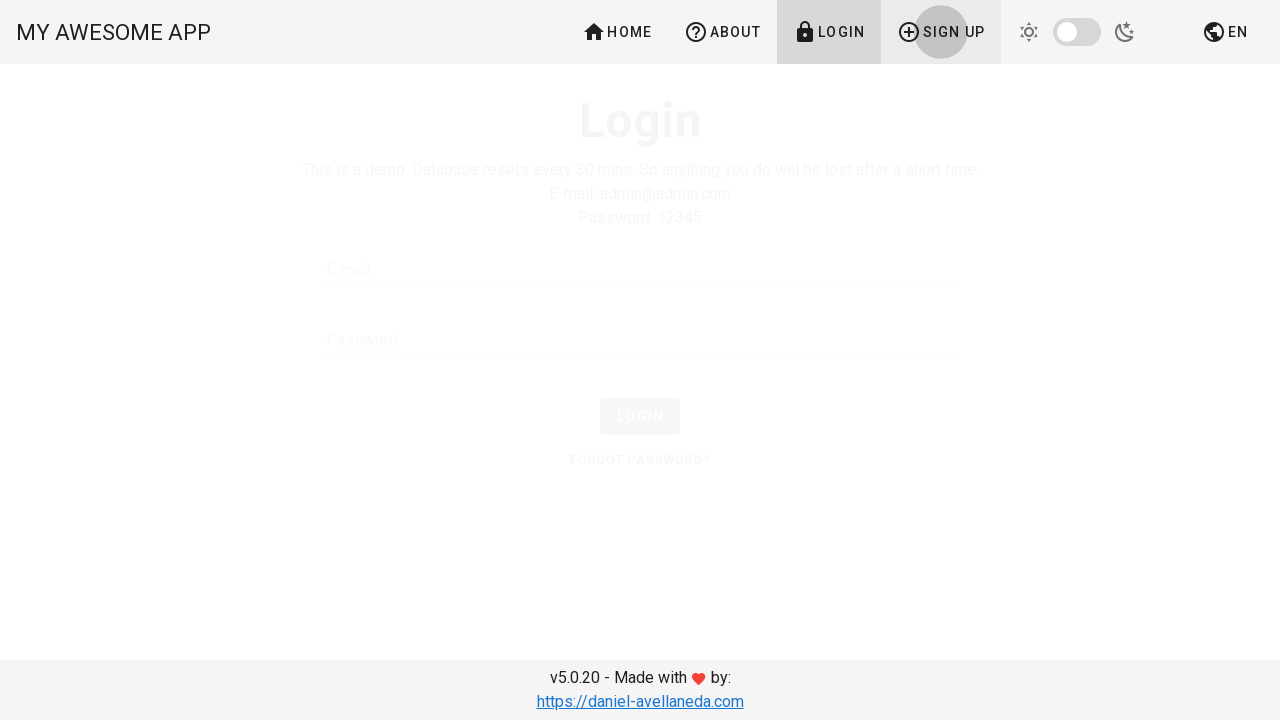

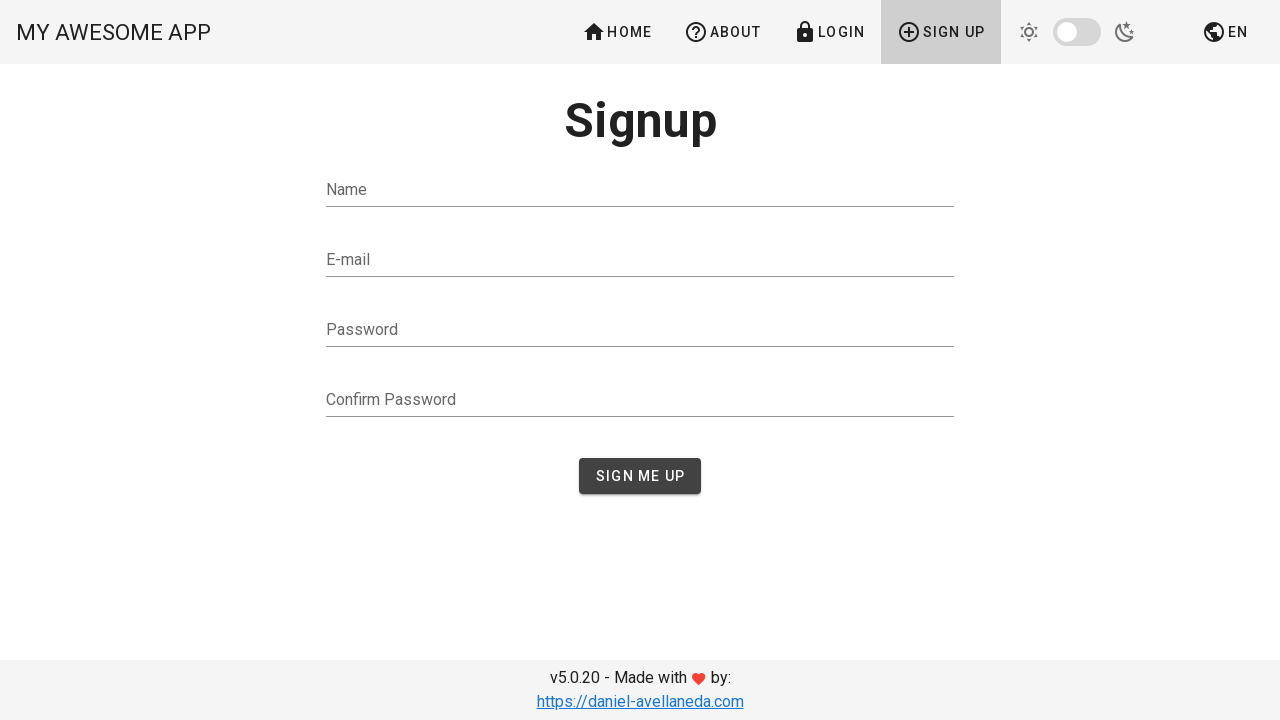